Navigates to a game database website, interacts with a dropdown selector to select the first option, then clicks on the materials tab to view material information.

Starting URL: https://ba.game-db.tw/

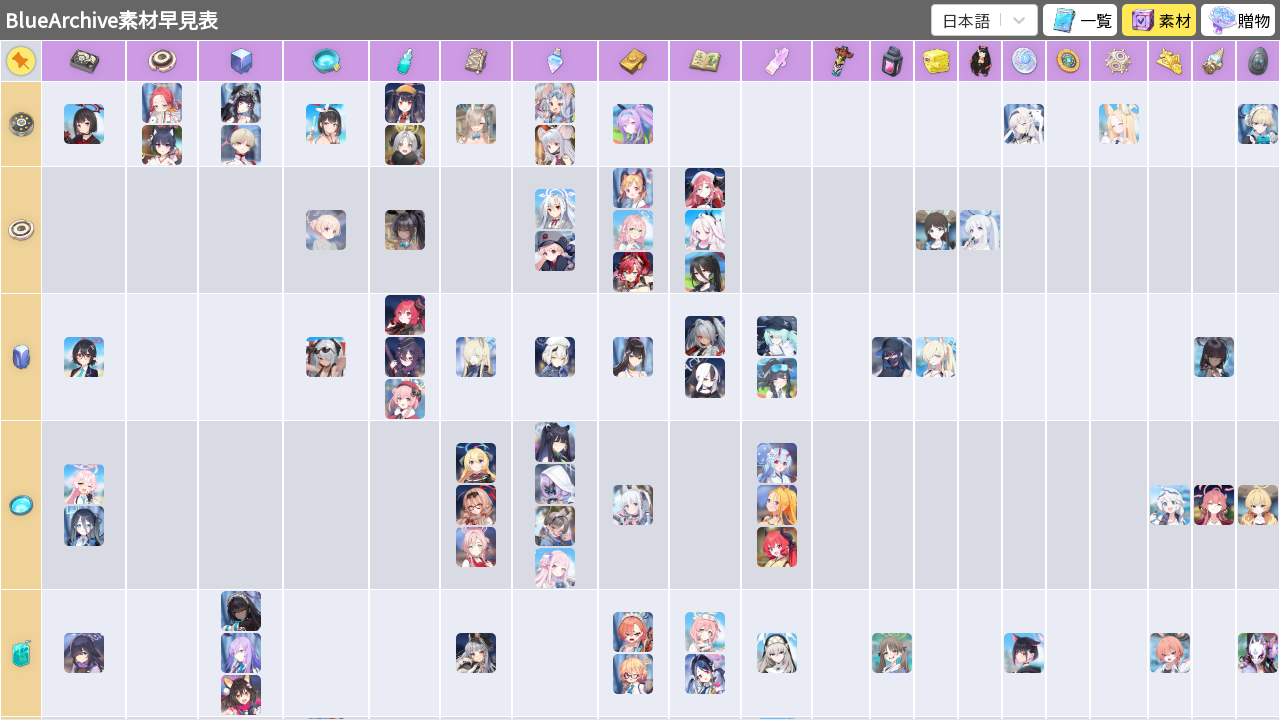

Clicked the first SVG element to open dropdown selector at (1019, 20) on svg >> nth=0
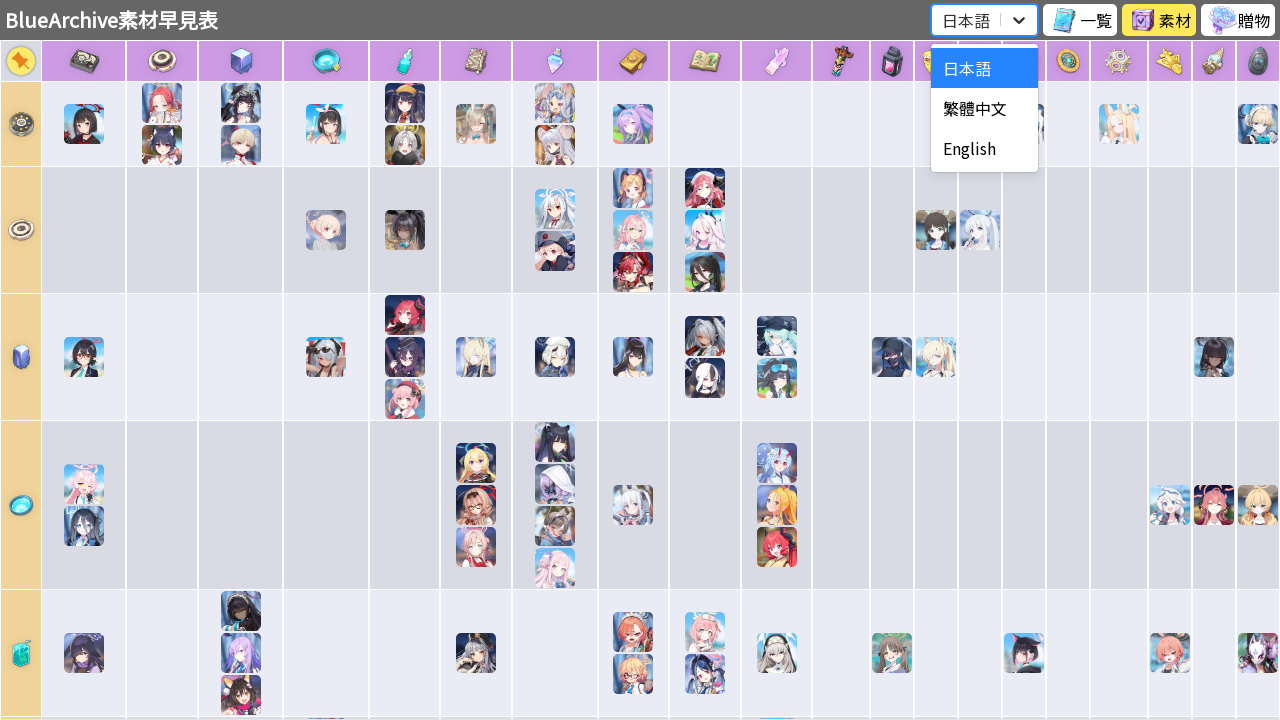

Selected the first option from the dropdown menu at (984, 68) on #react-select-2-option-0
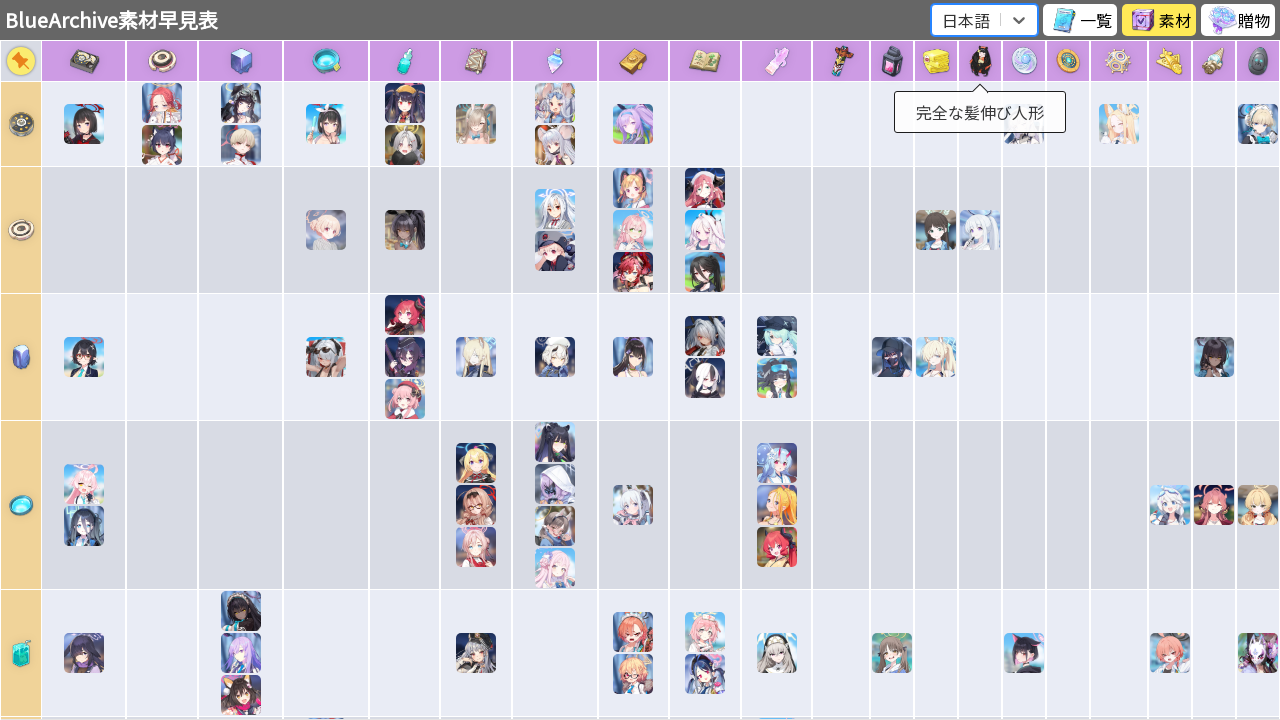

Clicked on the materials tab to view material information at (1159, 20) on text=素材 >> nth=1
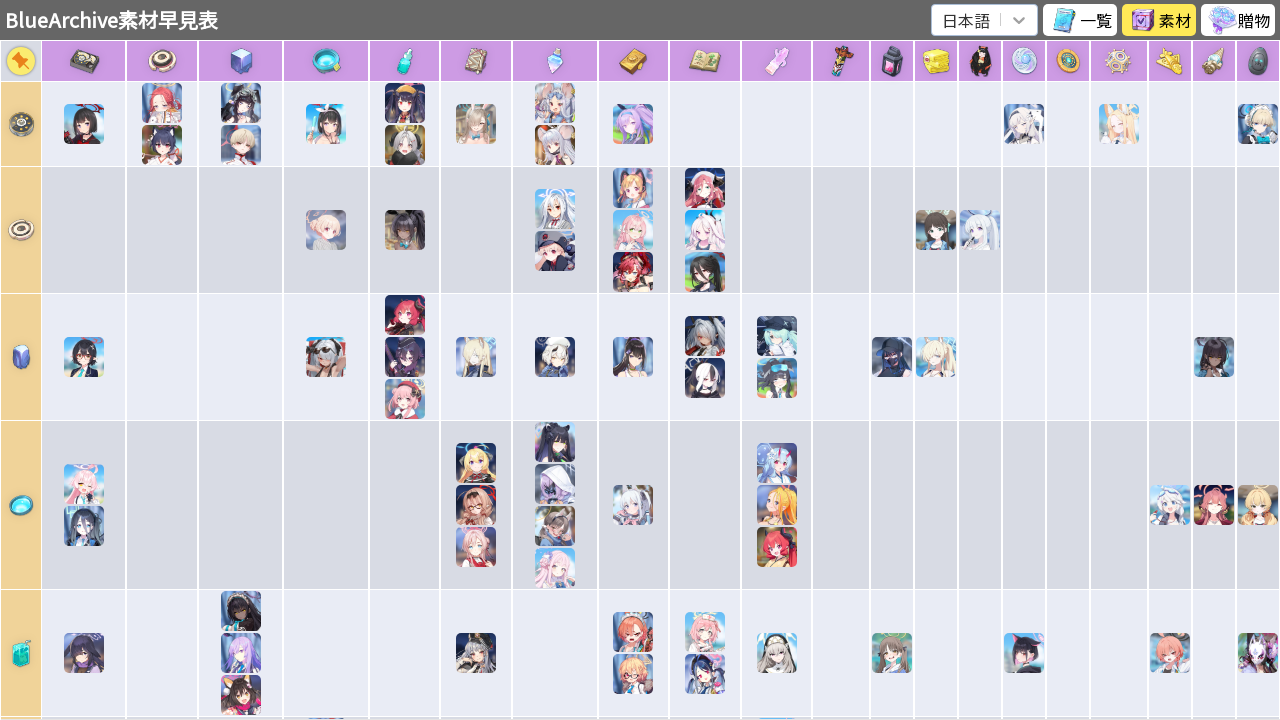

Waited for materials content to load
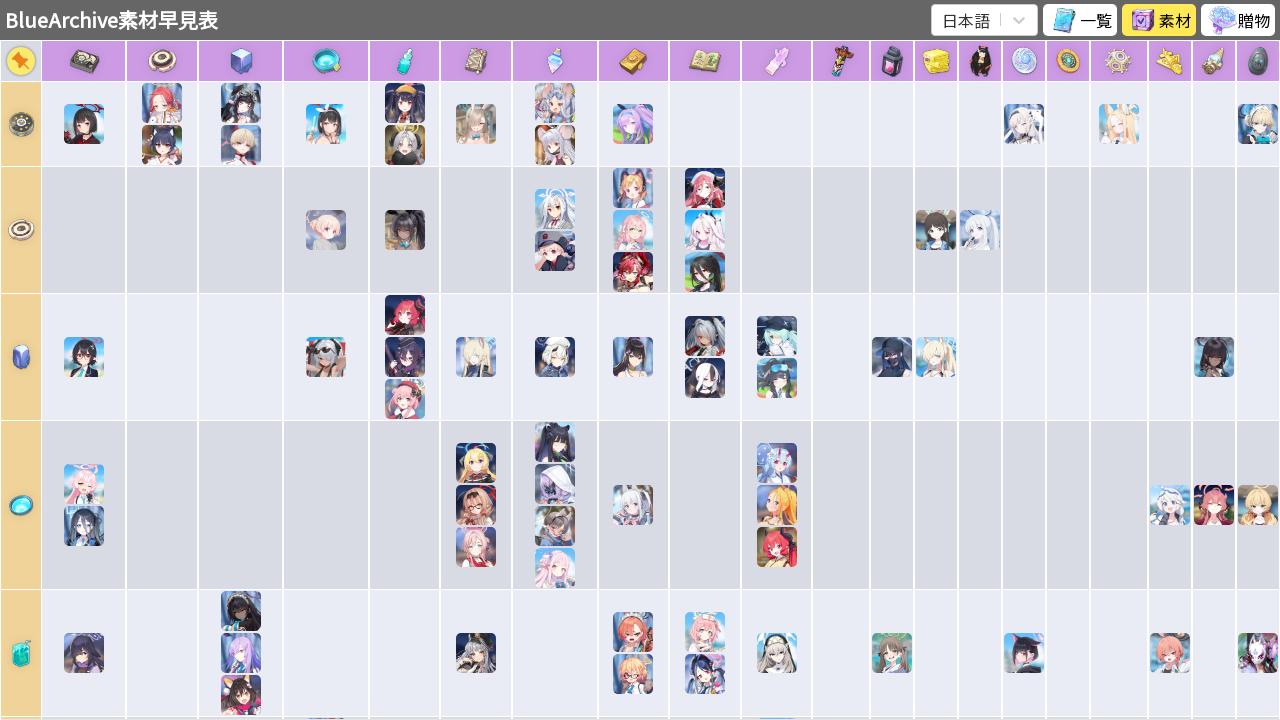

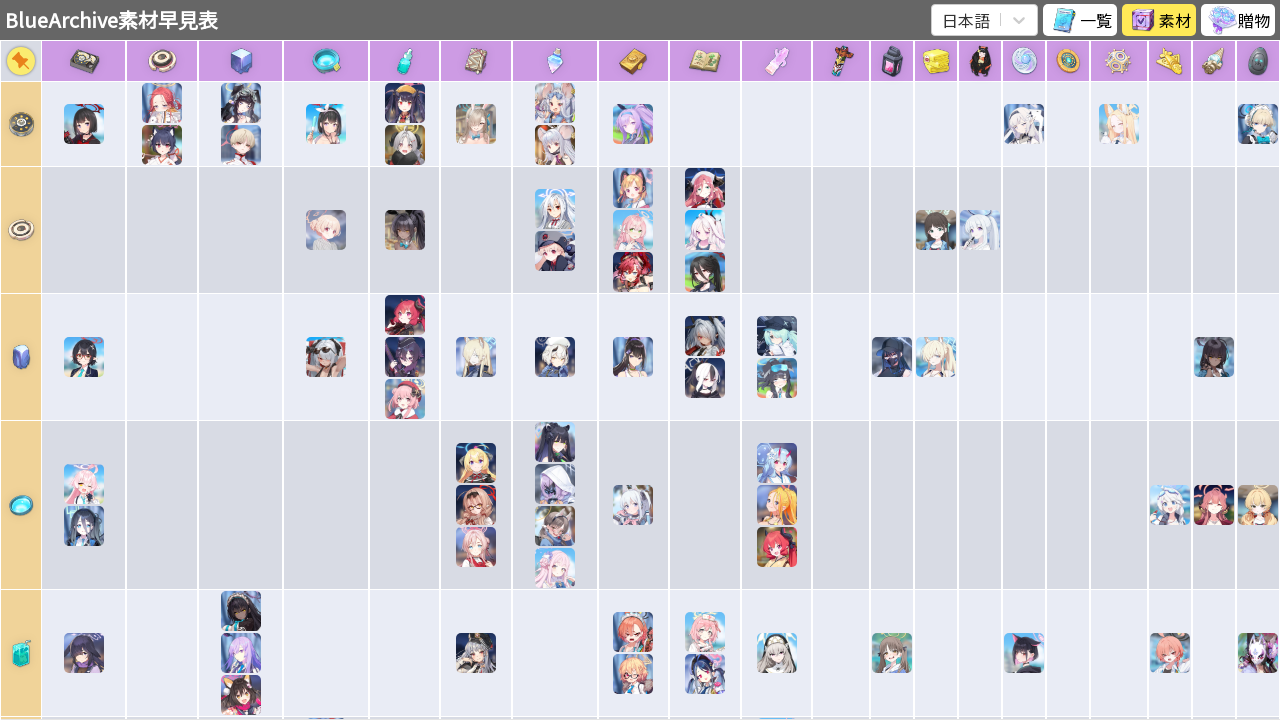